Tests a jQuery multi-select dropdown component by clicking to open it and selecting multiple choices from the dropdown options

Starting URL: https://www.jqueryscript.net/demo/Drop-Down-Combo-Tree/

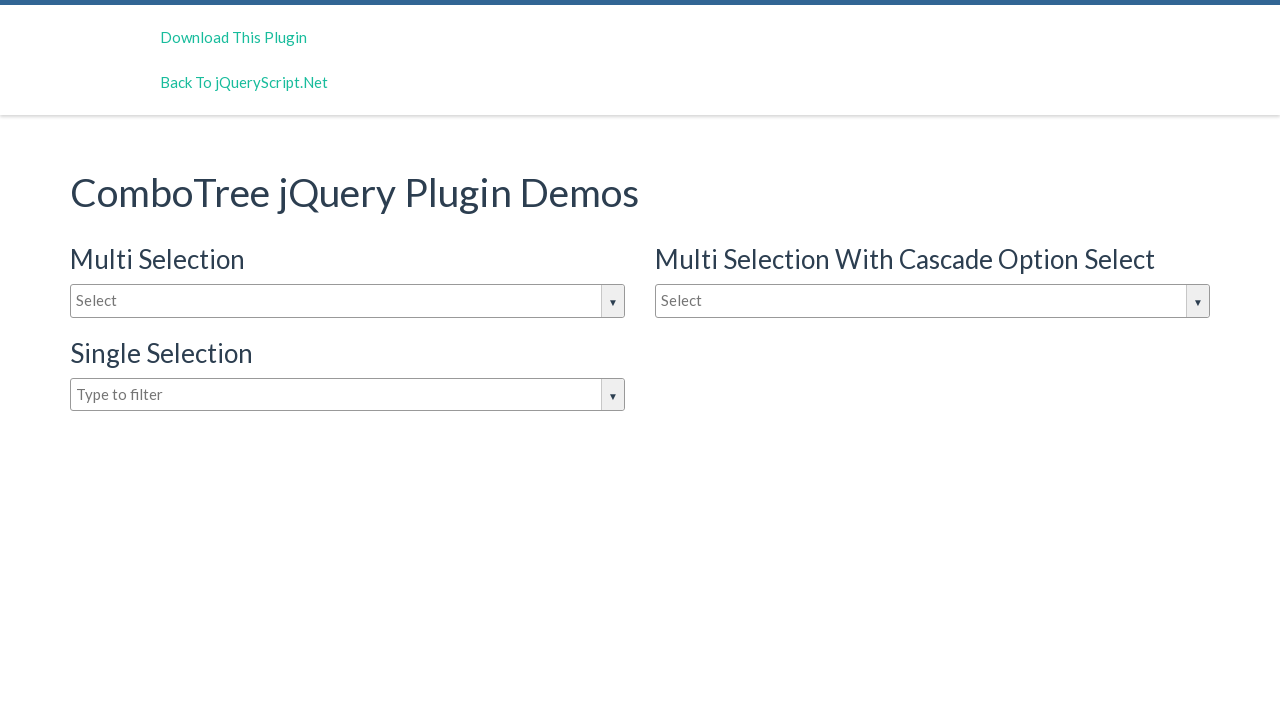

Clicked on dropdown input to open it at (348, 301) on #justAnInputBox
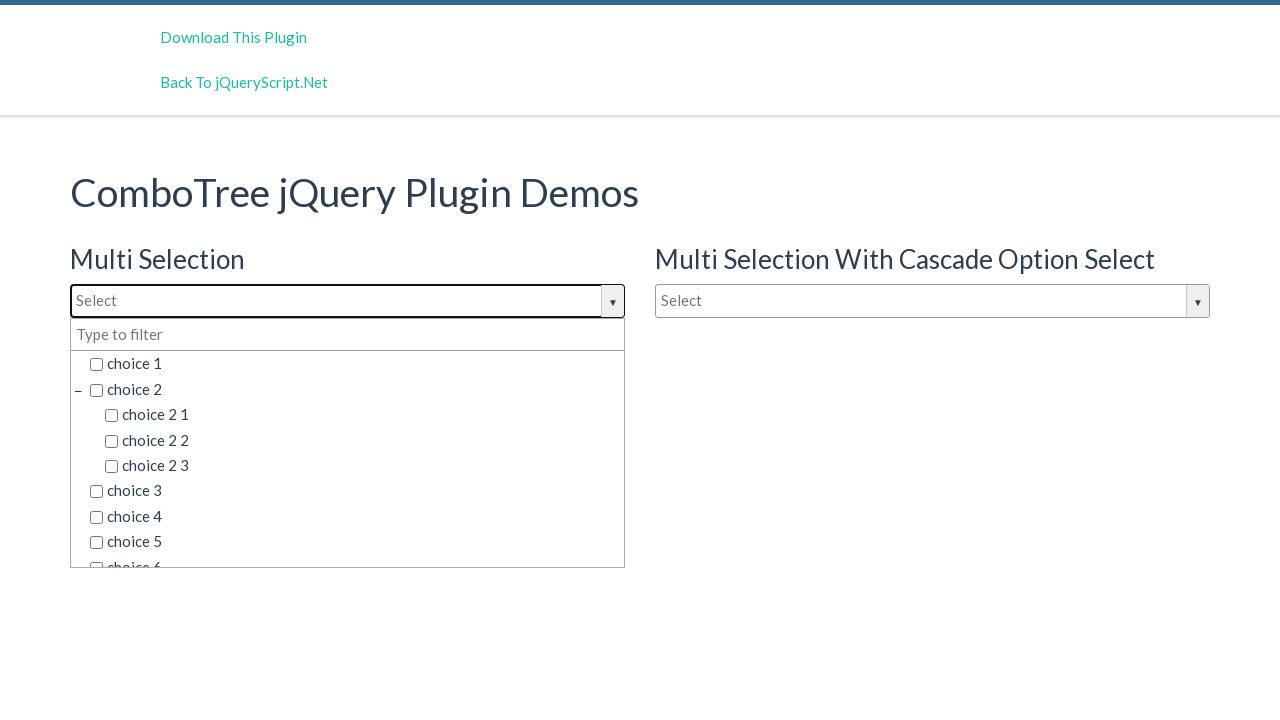

Dropdown options are now visible
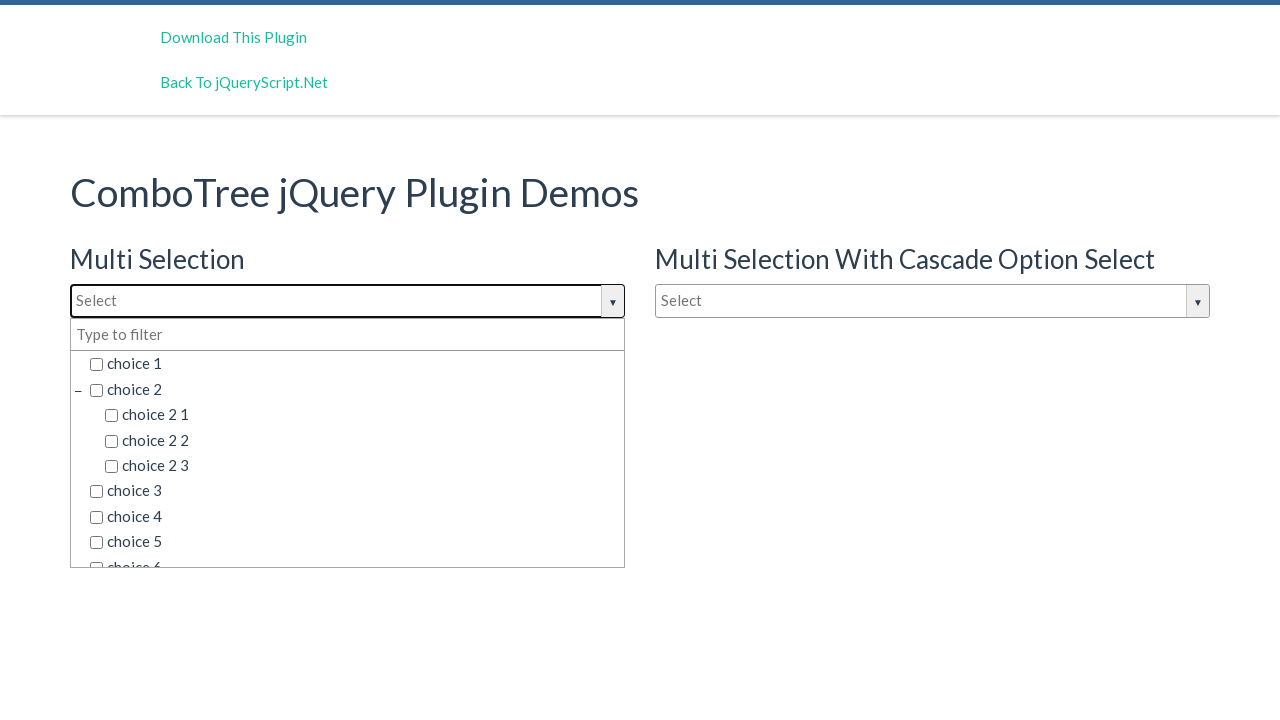

Selected 'choice 1' from the dropdown at (355, 364) on span.comboTreeItemTitle:has-text('choice 1')
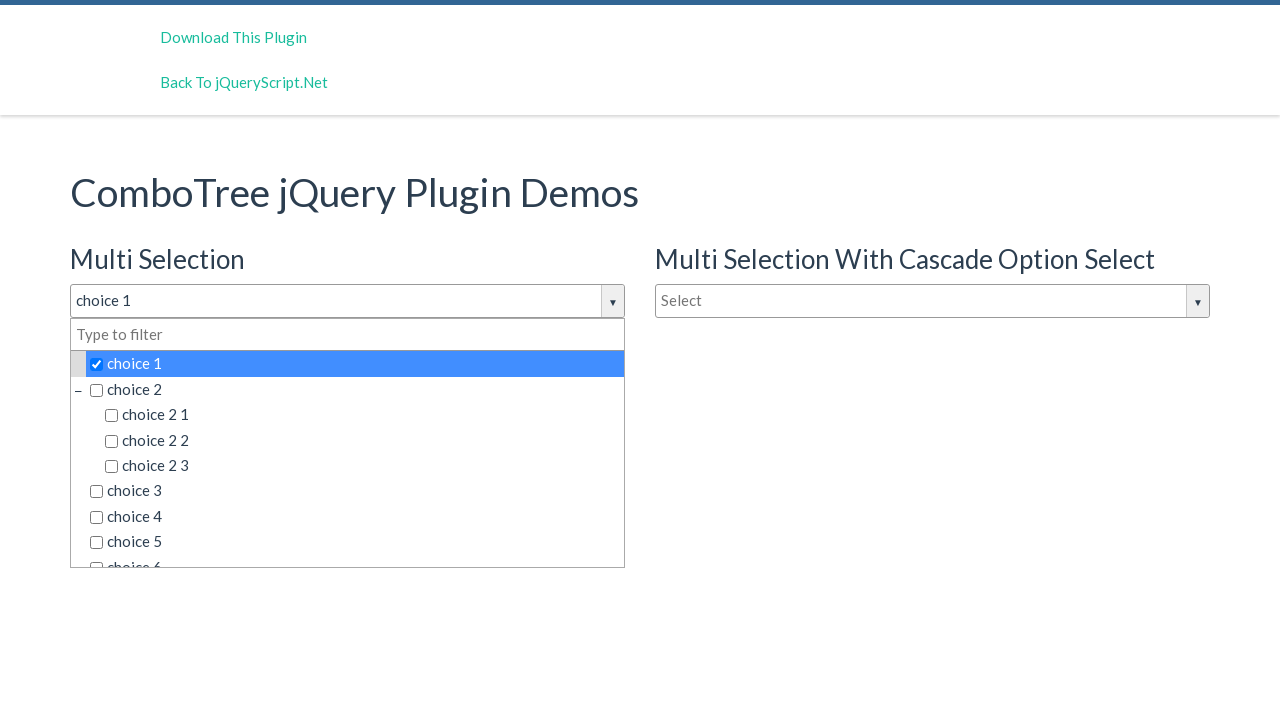

Selected 'choice 2' from the dropdown at (355, 389) on span.comboTreeItemTitle:has-text('choice 2')
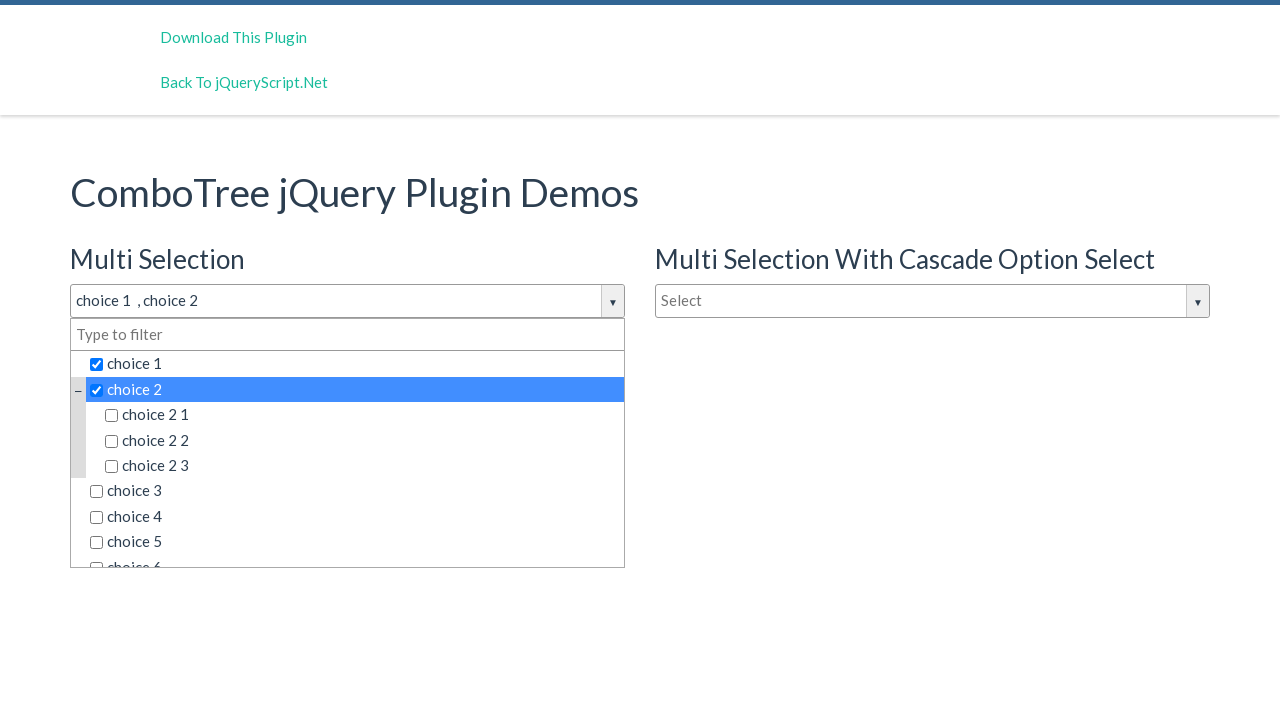

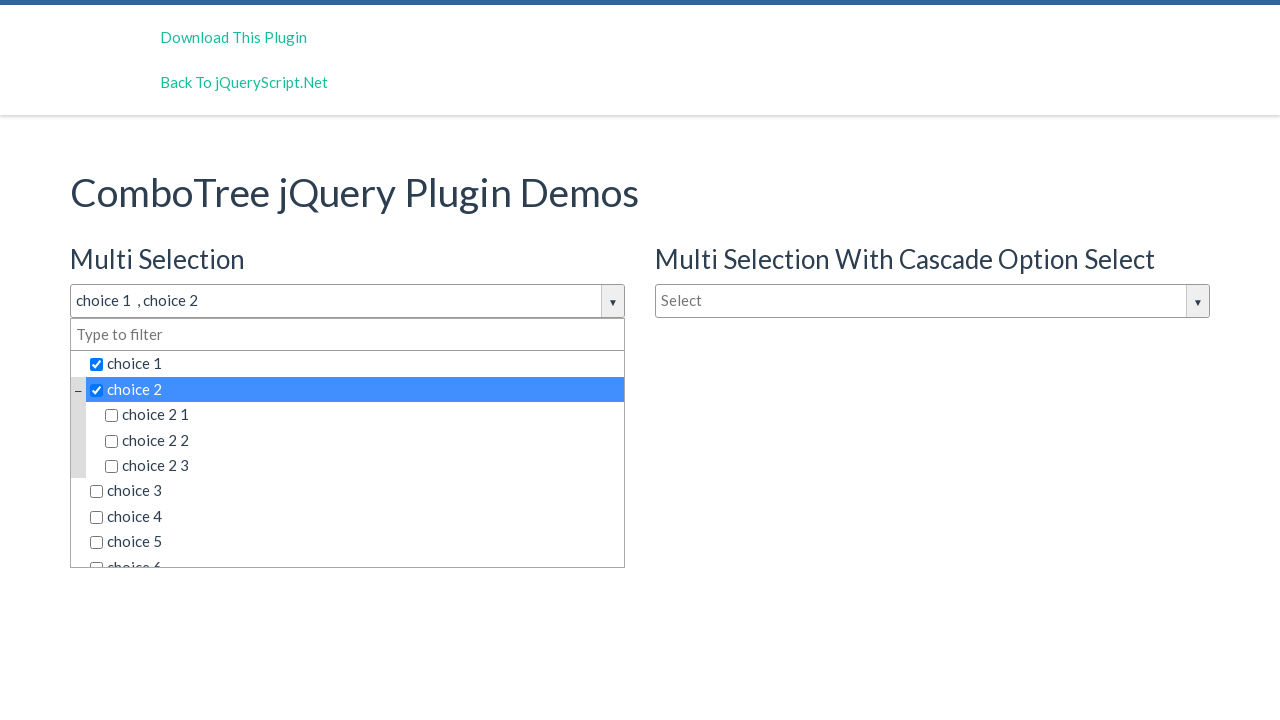